Tests a sample form by filling in name, email, website fields, selecting dropdown and checkbox options, choosing a radio button, entering comments, and submitting the form.

Starting URL: https://globalsqa.com/samplepagetest

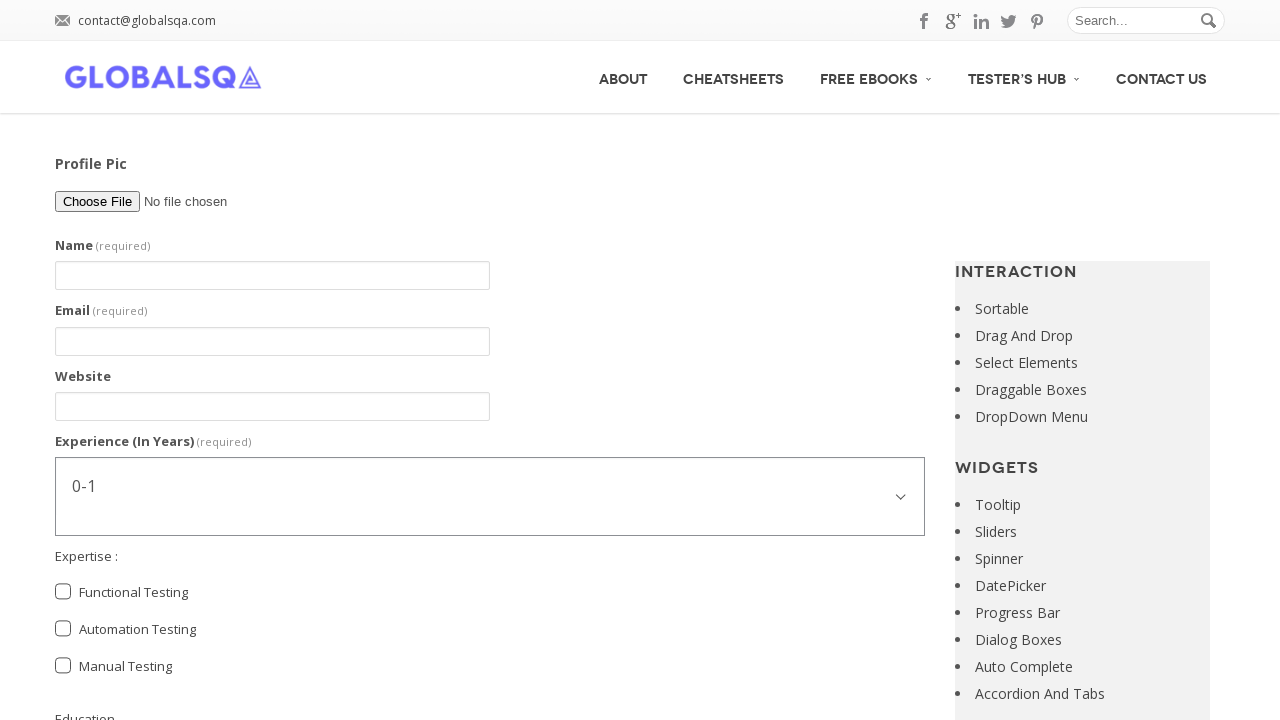

Filled name field with 'John Smith' on #g2599-name
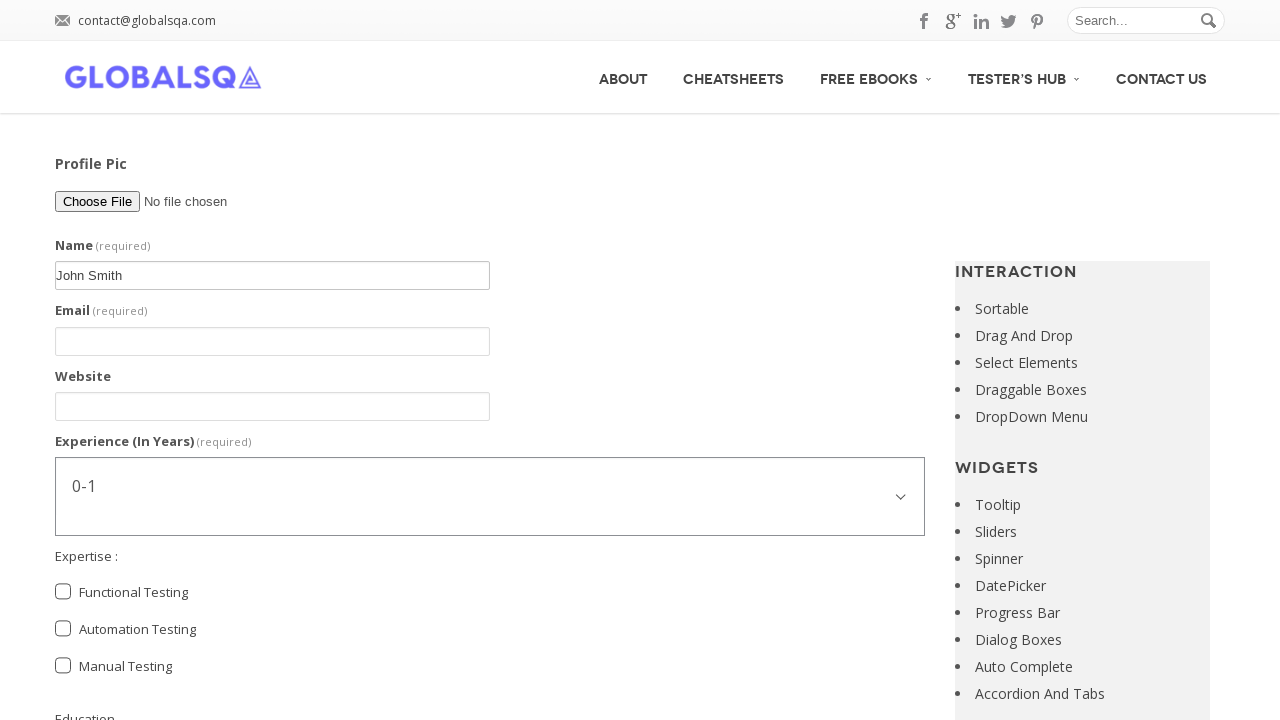

Filled email field with 'johnsmith@example.com' on #g2599-email
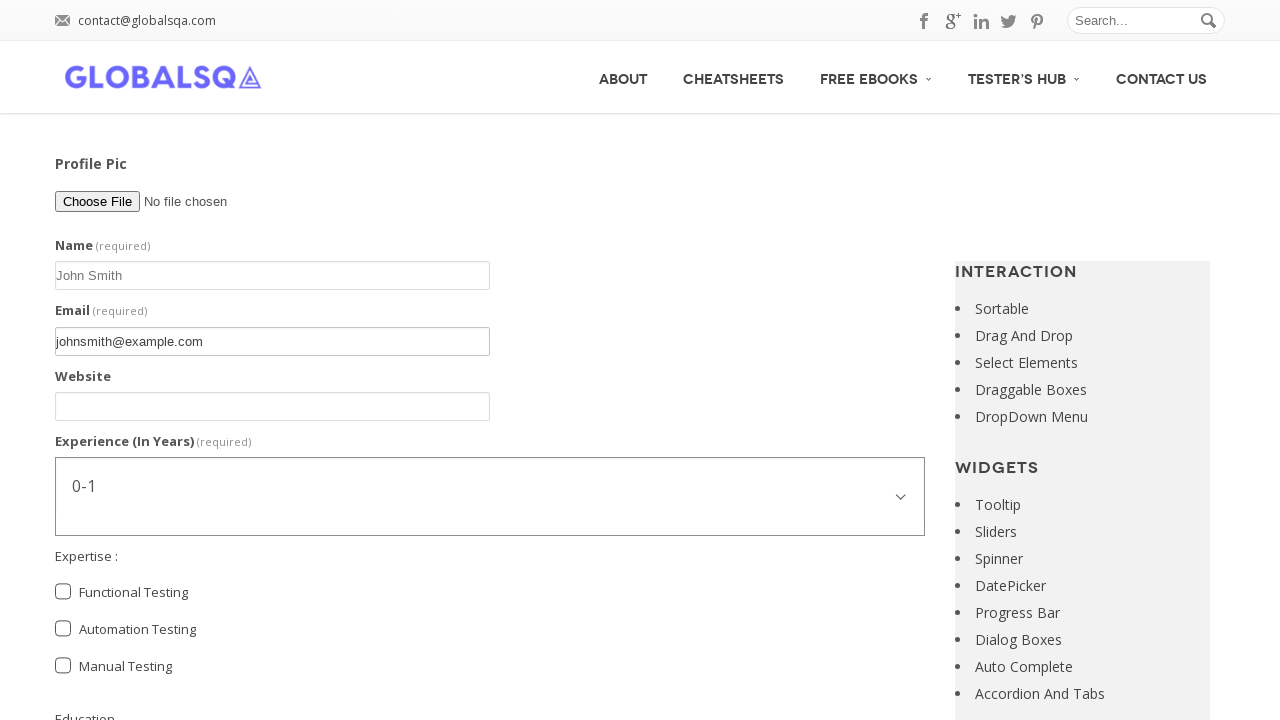

Filled website field with 'https://www.johnsmith.com' on #g2599-website
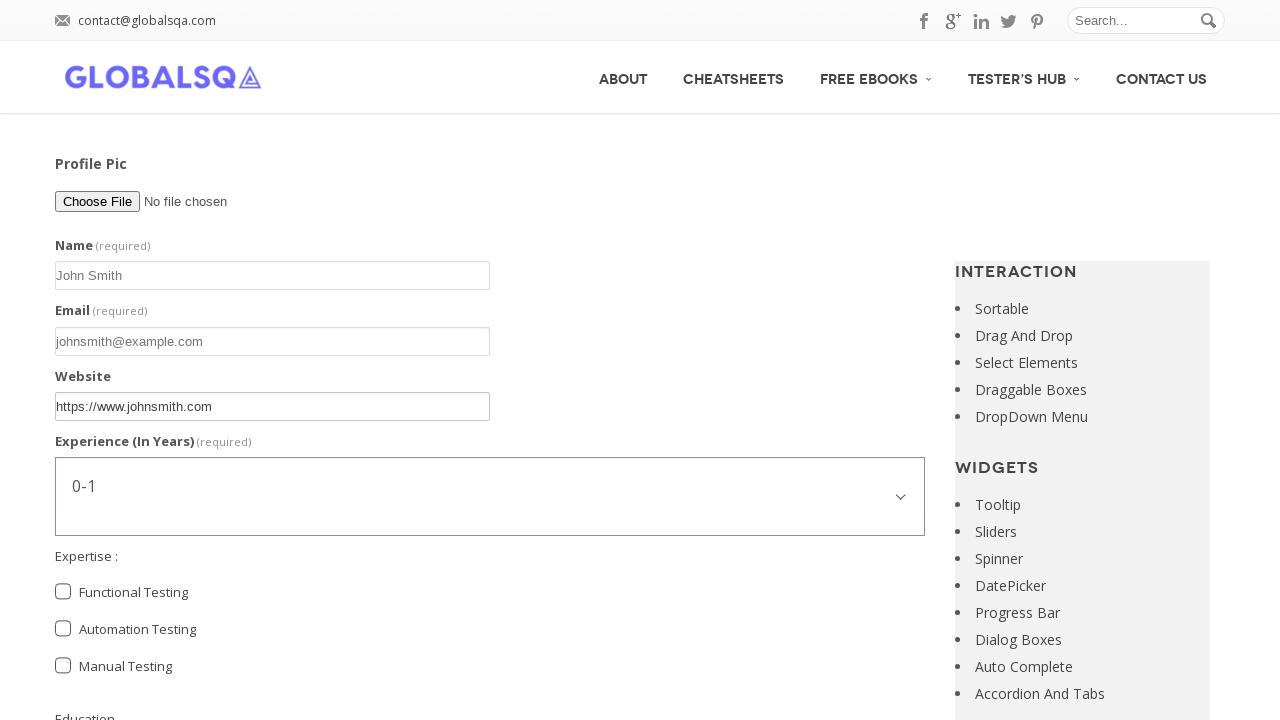

Selected experience dropdown option at index 1 on #g2599-experienceinyears
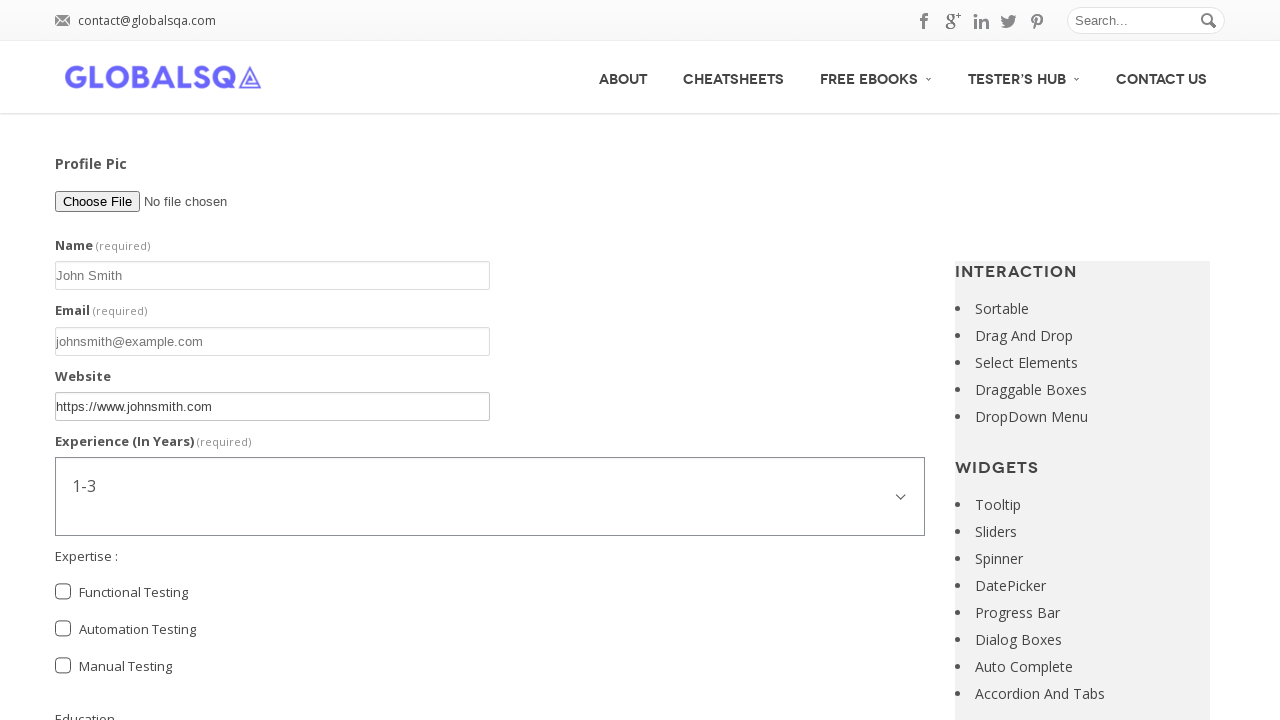

Checked 'Functional Testing' checkbox at (63, 592) on input[type='checkbox'][value='Functional Testing']
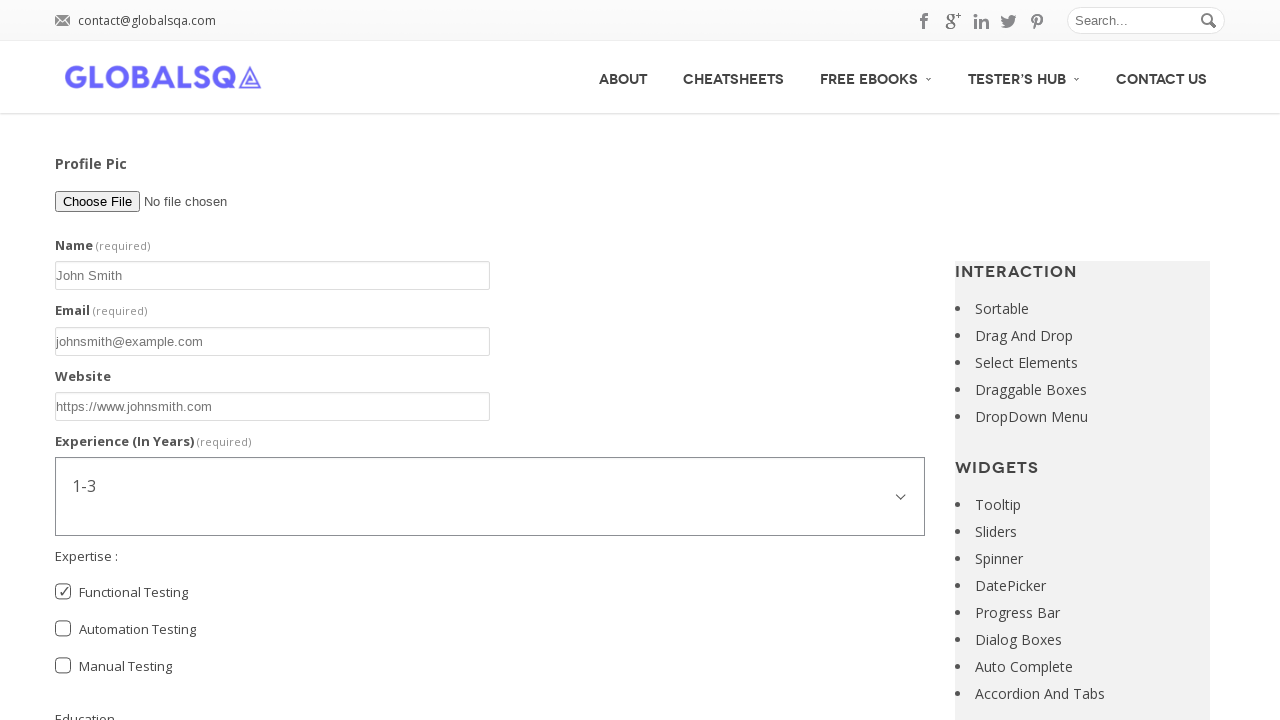

Selected 'Graduate' radio button at (63, 377) on input[type='radio'][value='Graduate']
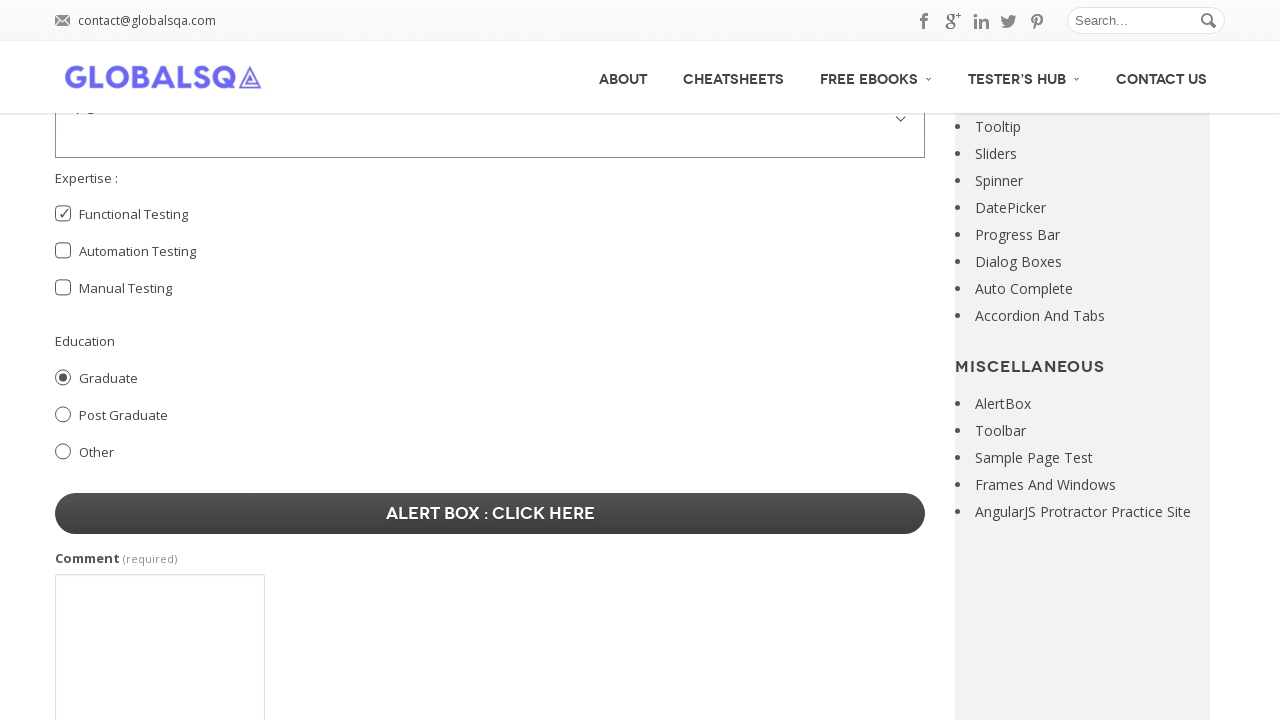

Filled comment field with test comment on #contact-form-comment-g2599-comment
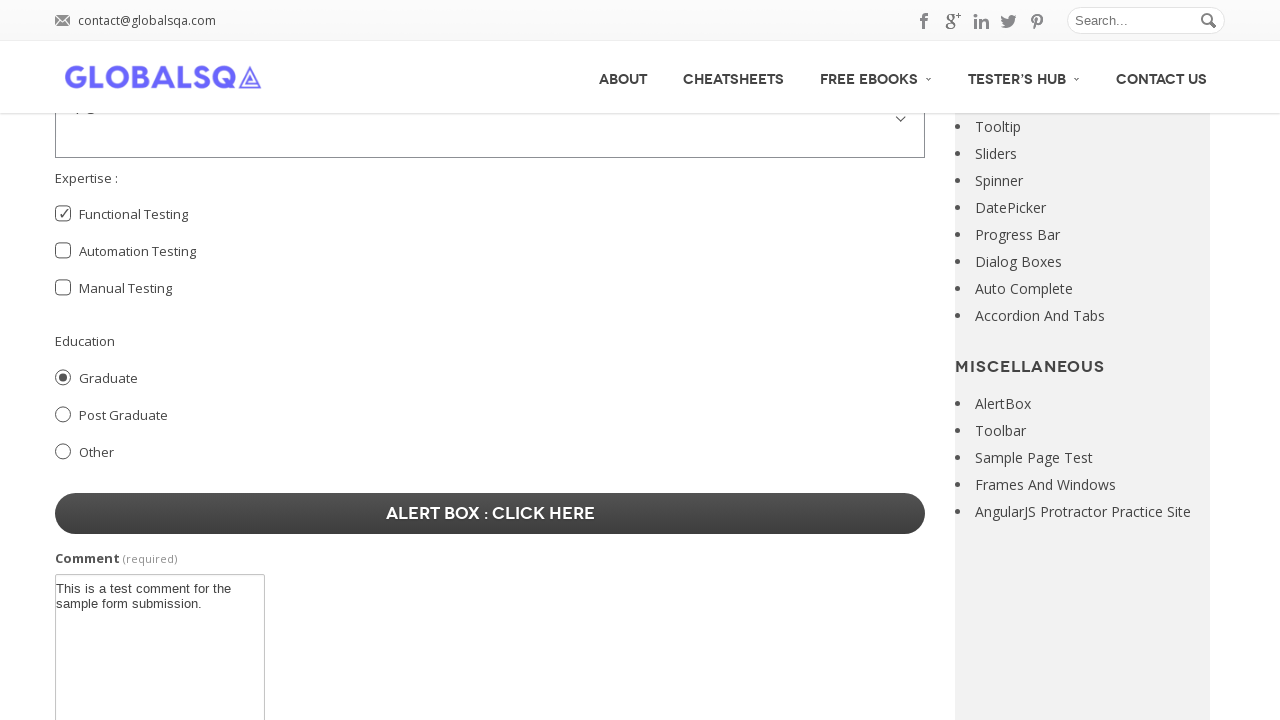

Clicked submit button to submit the form at (490, 376) on button[type='submit']
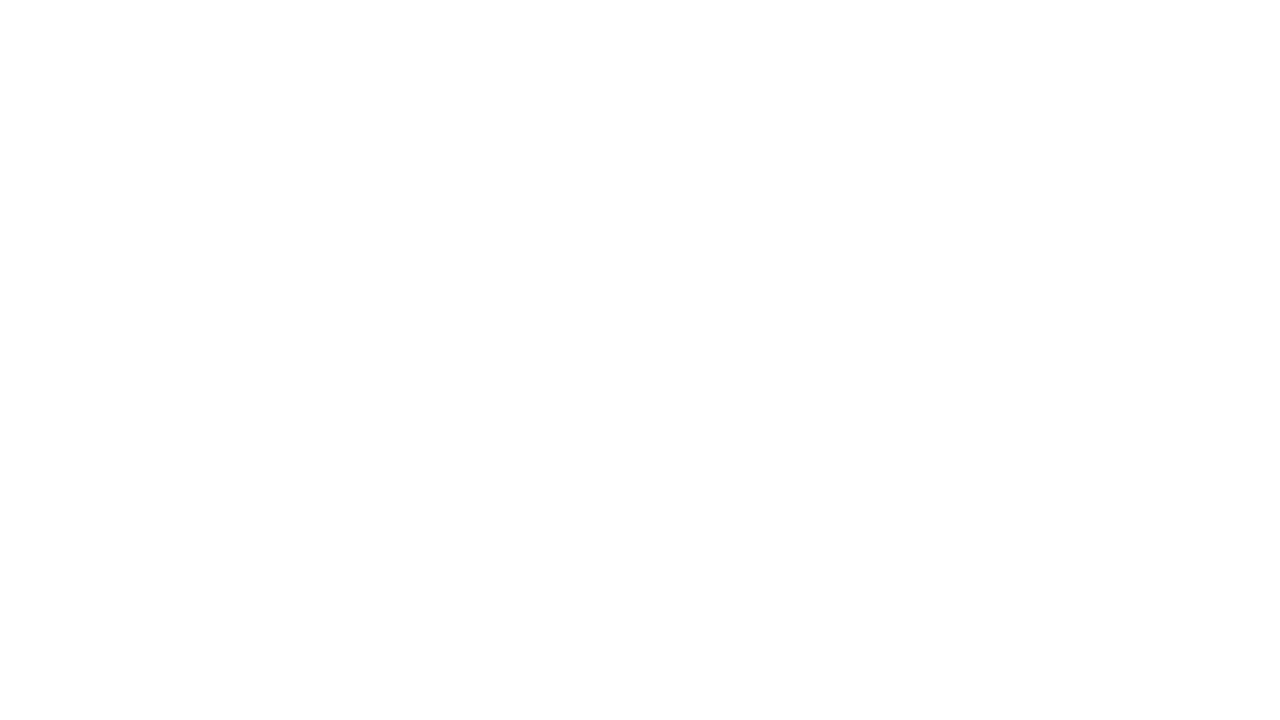

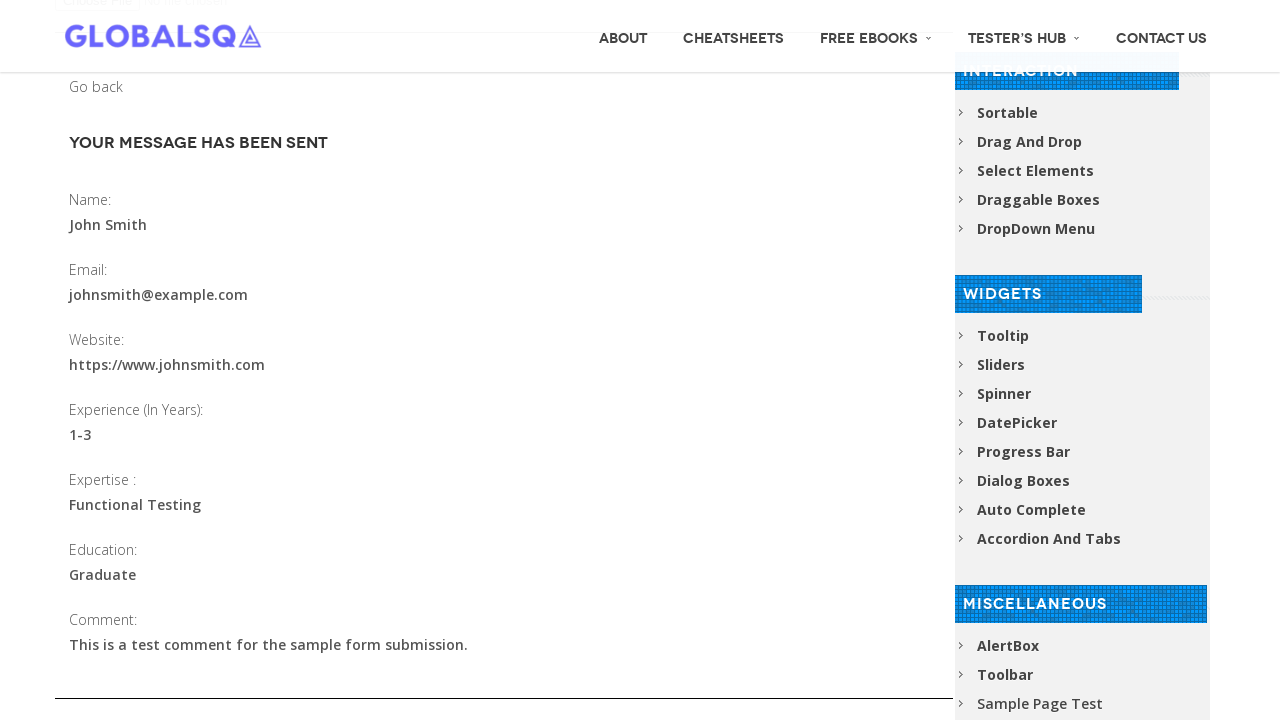